Tests clicking the "Forgot user ID" link on the Zerodha Kite trading platform homepage

Starting URL: https://kite.zerodha.com

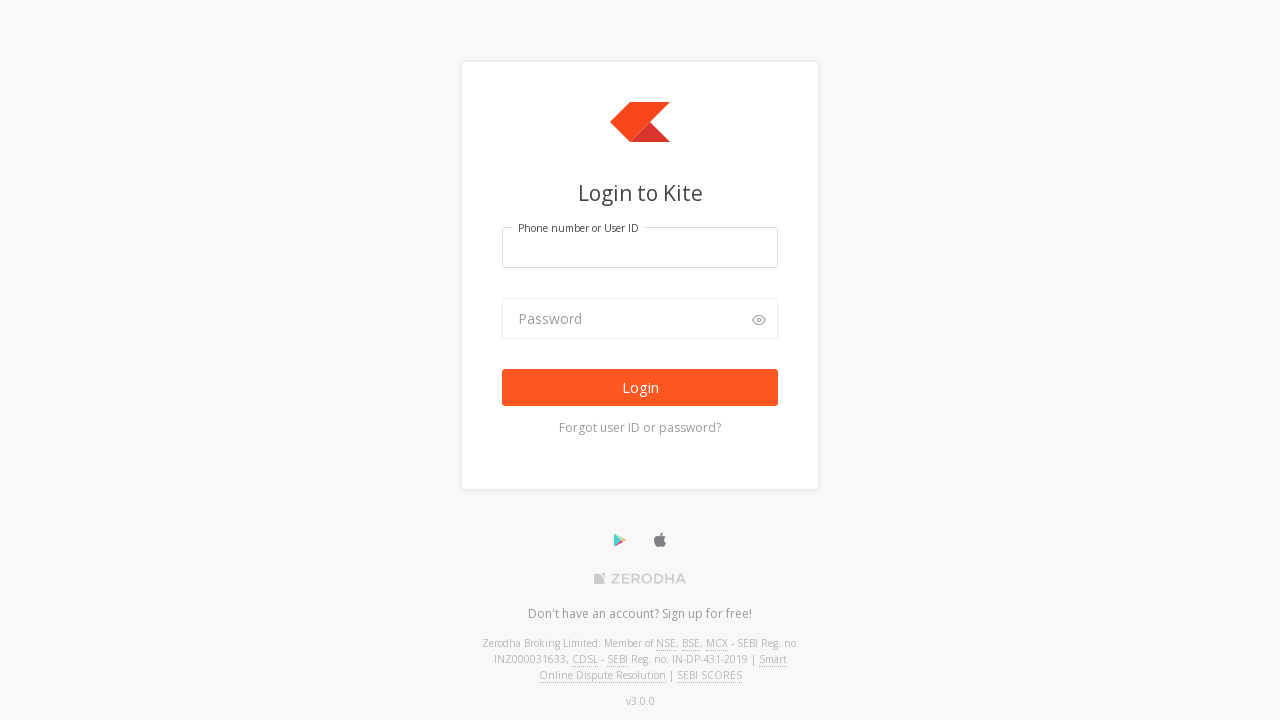

Waited for page to load (domcontentloaded)
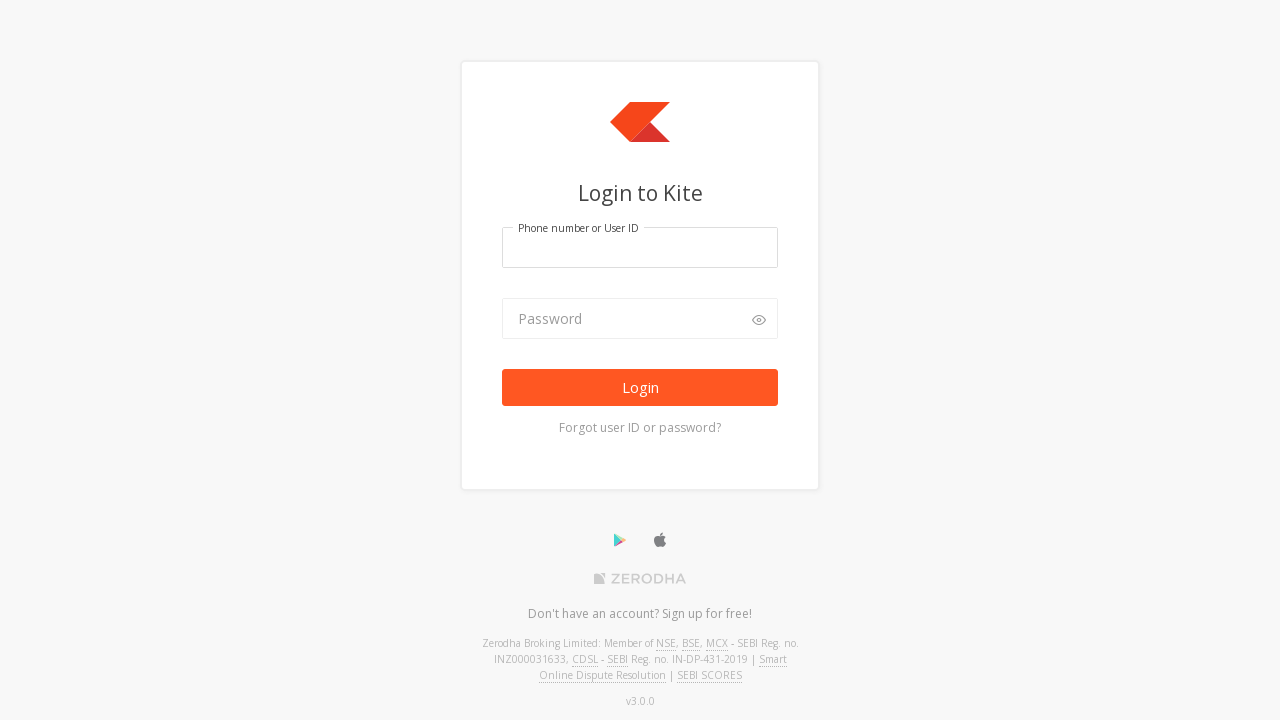

Clicked 'Forgot user ID' link on Zerodha Kite homepage at (640, 428) on a:has-text('Forgot user ID')
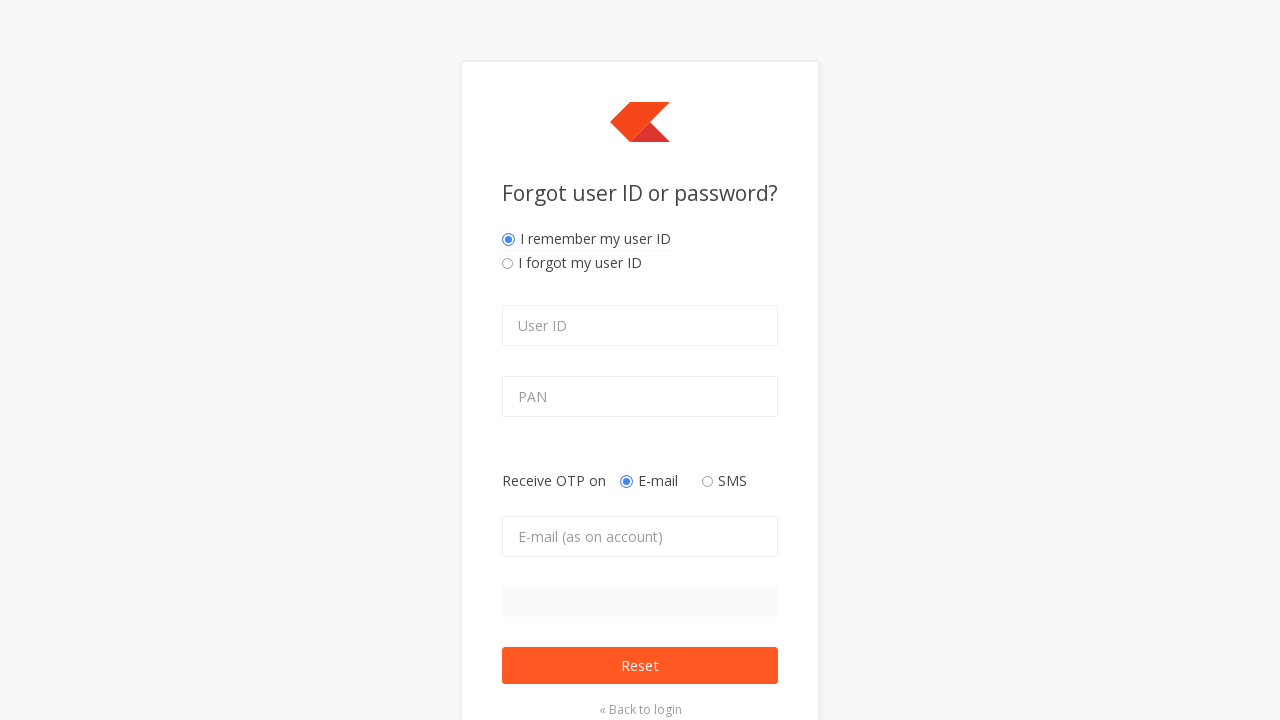

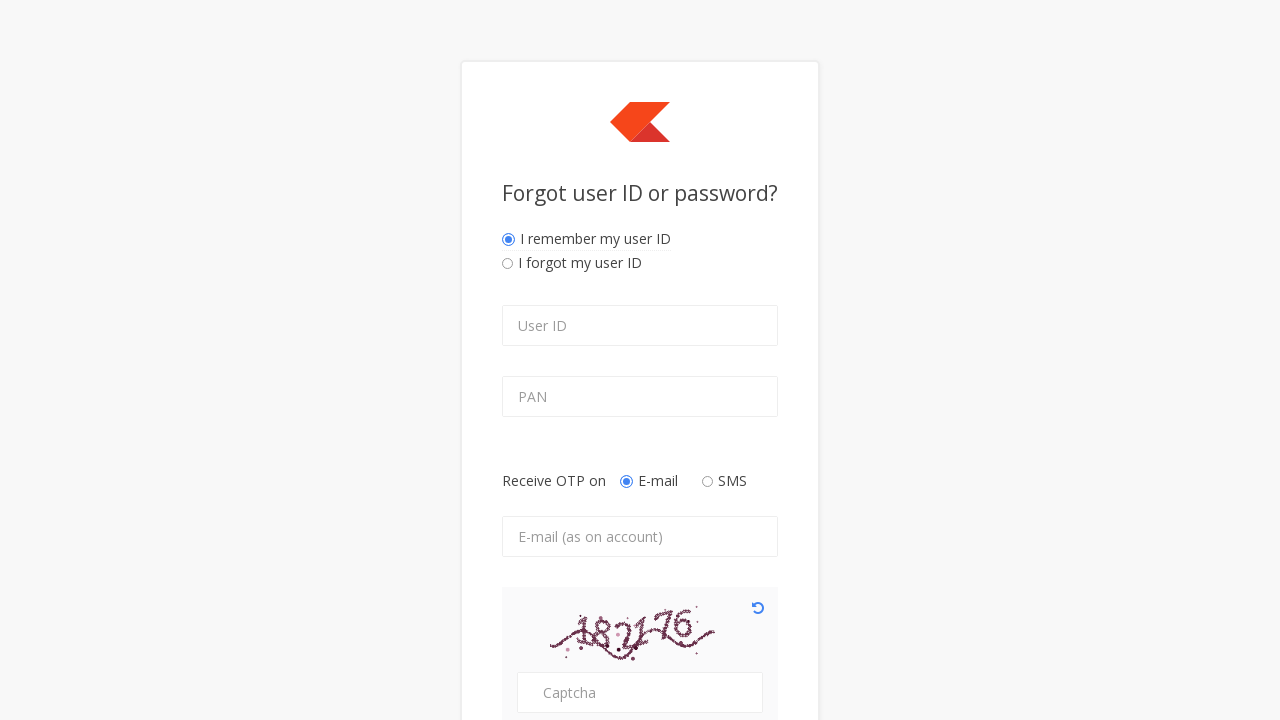